Tests right-click (context click) mouse action on an element and verifies the context-clicked status

Starting URL: https://www.selenium.dev/selenium/web/mouse_interaction.html

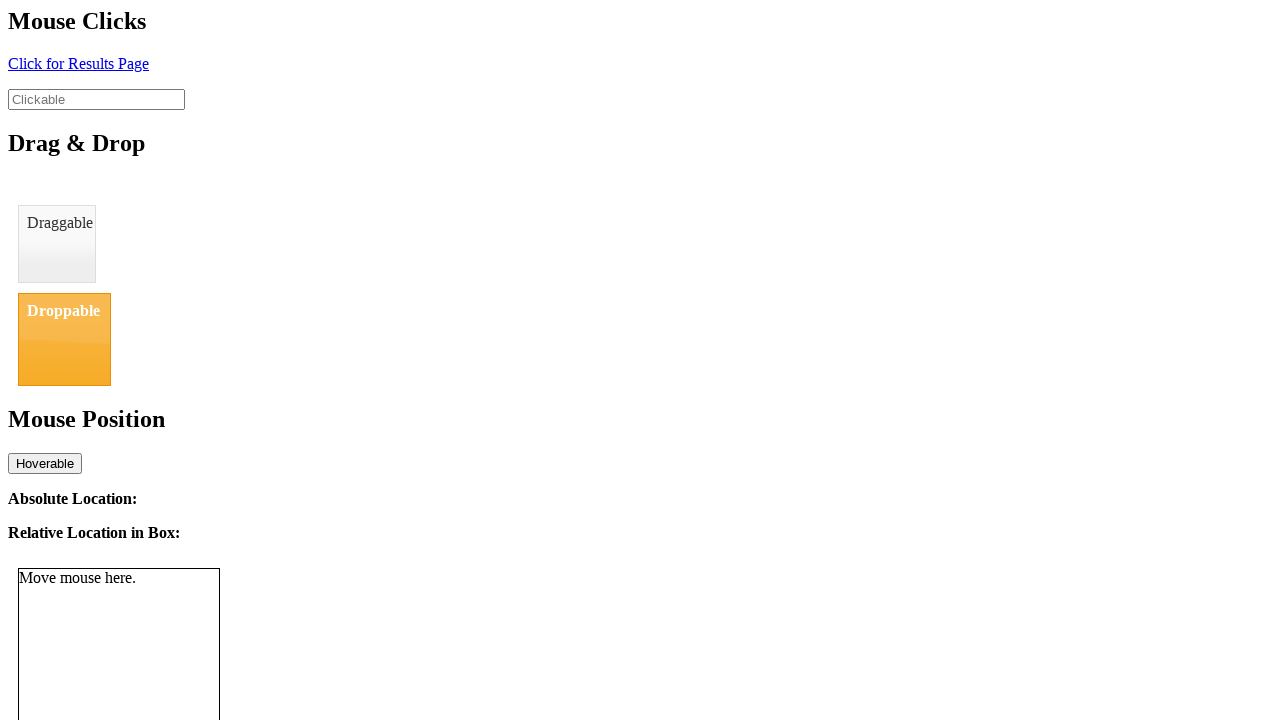

Navigated to mouse interaction test page
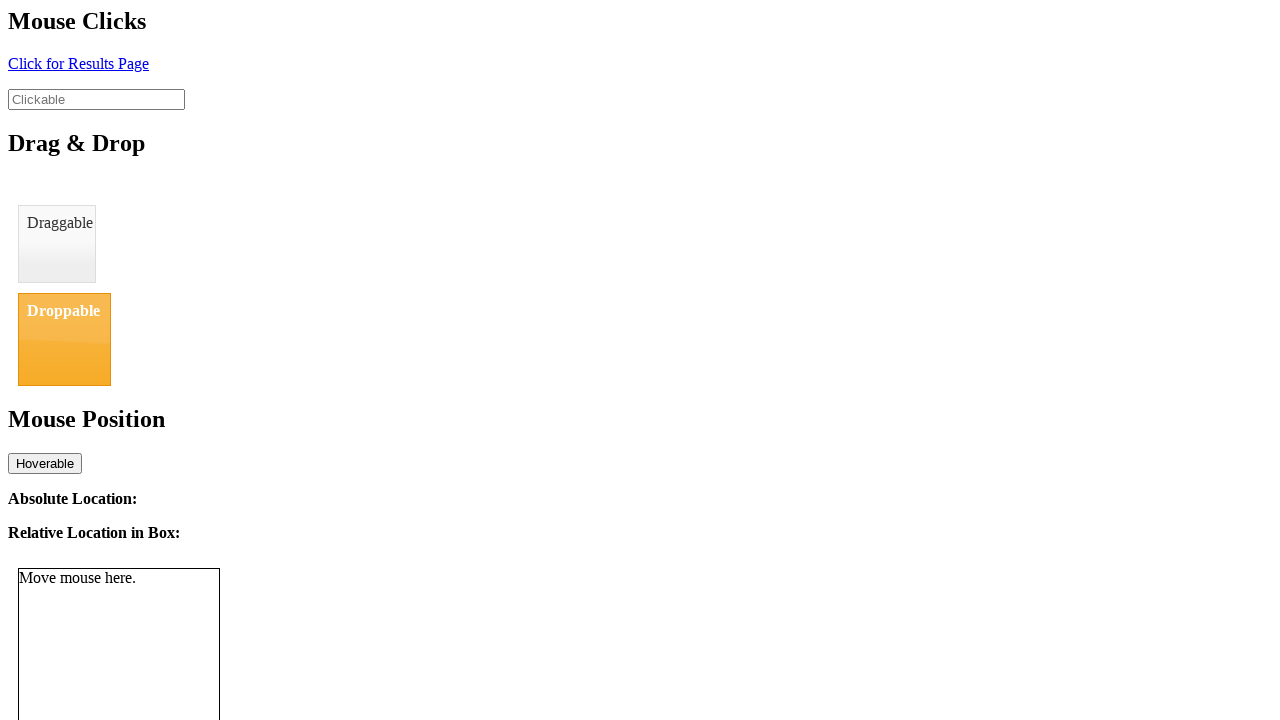

Right-clicked on the clickable element at (96, 99) on #clickable
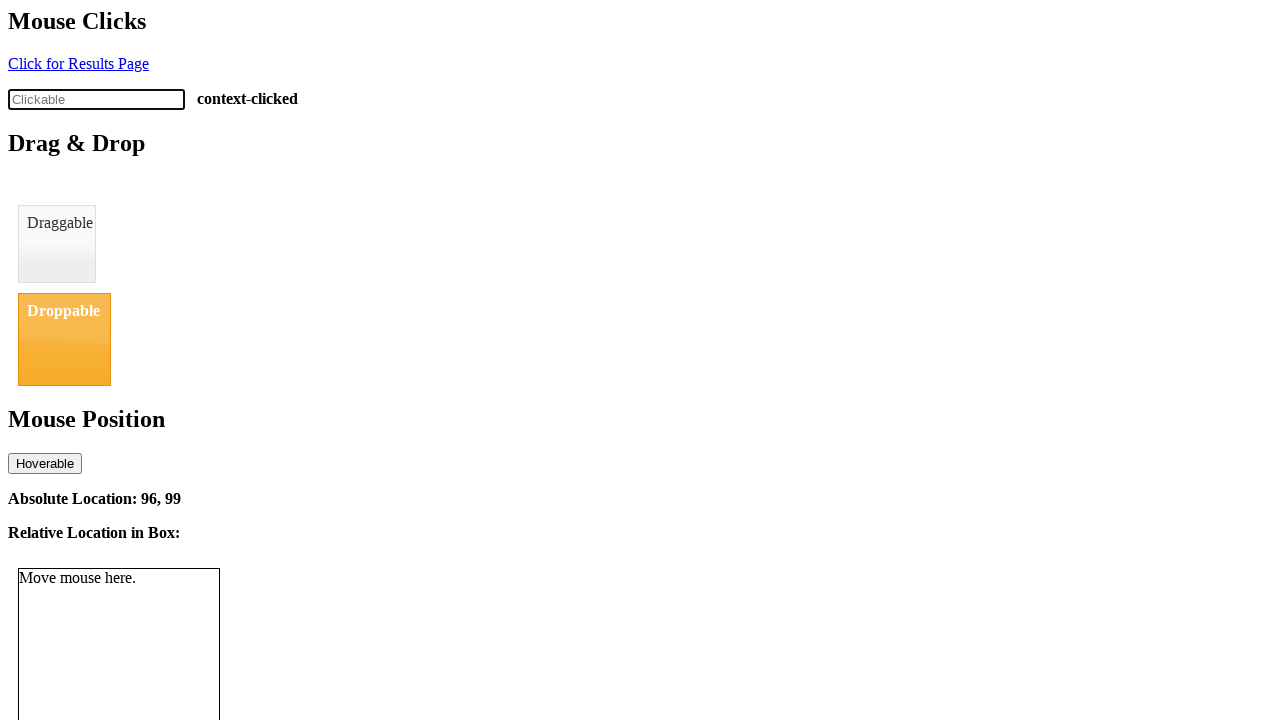

Verified element displays context-clicked status
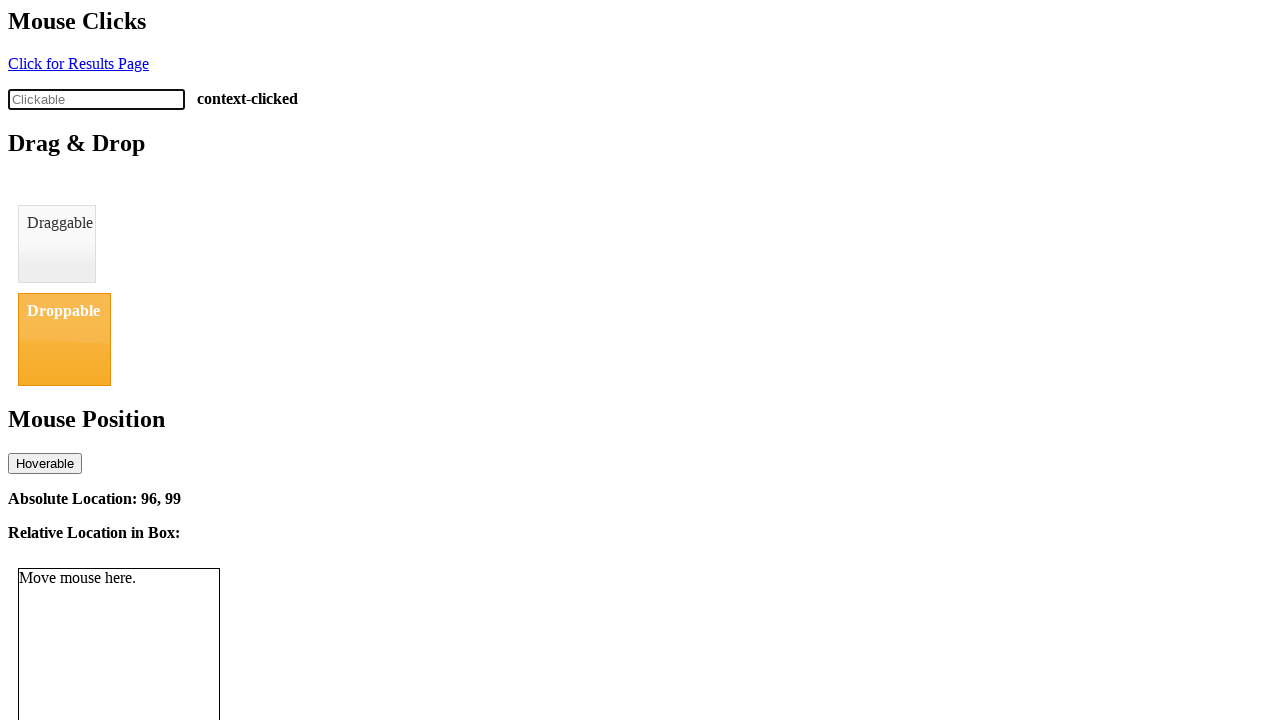

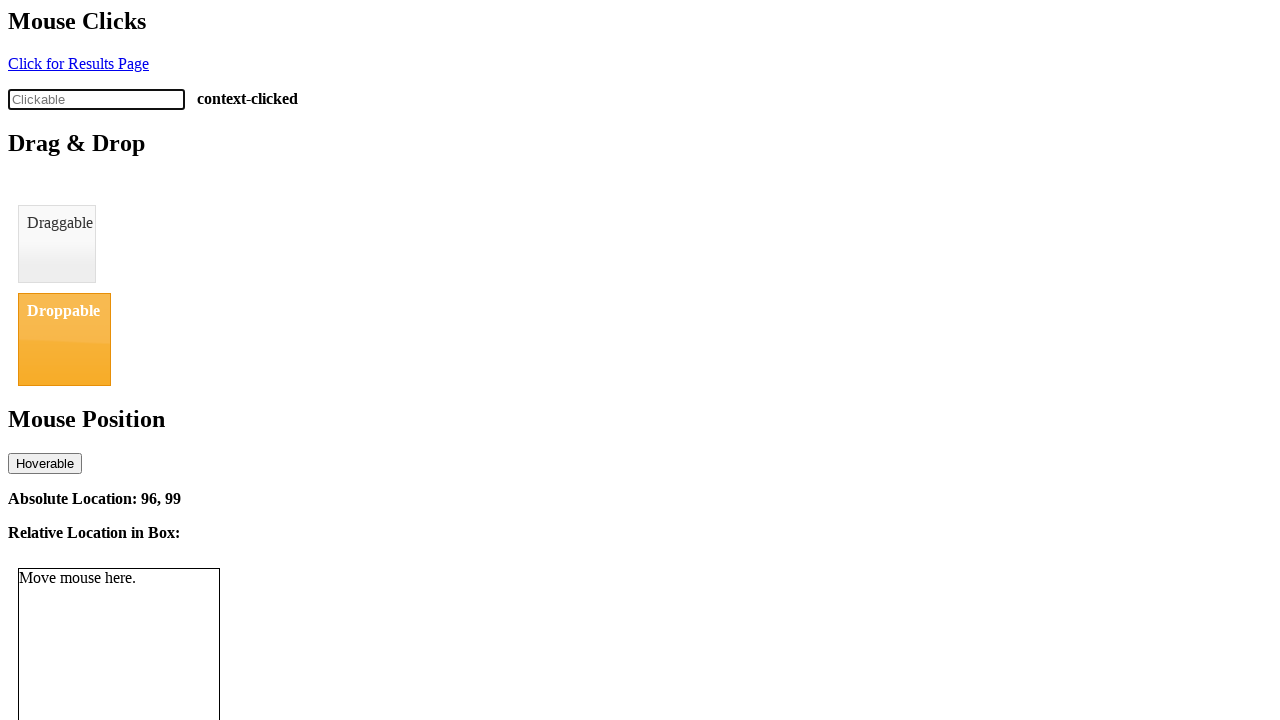